Tests window handling by clicking a link that opens a new window, switching to the new window to verify its content, then switching back to the original window to verify the original page is still accessible.

Starting URL: https://the-internet.herokuapp.com/windows

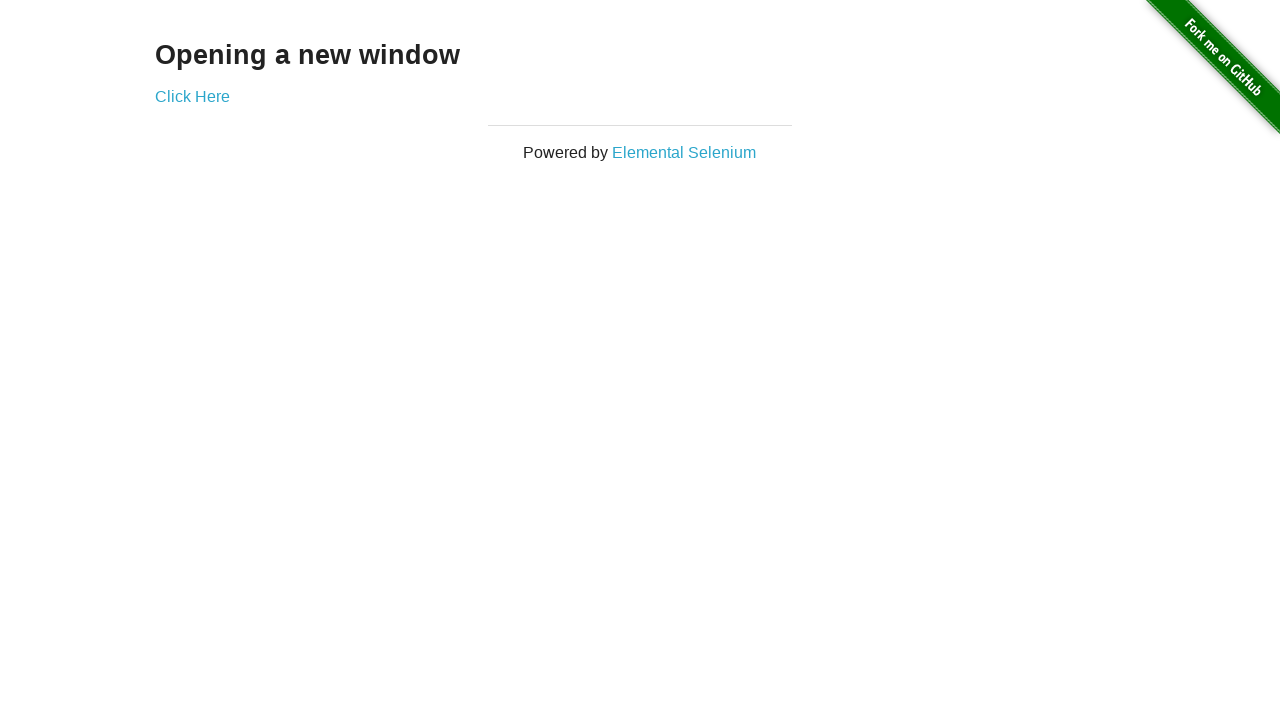

Waited for h3 selector to load on the page
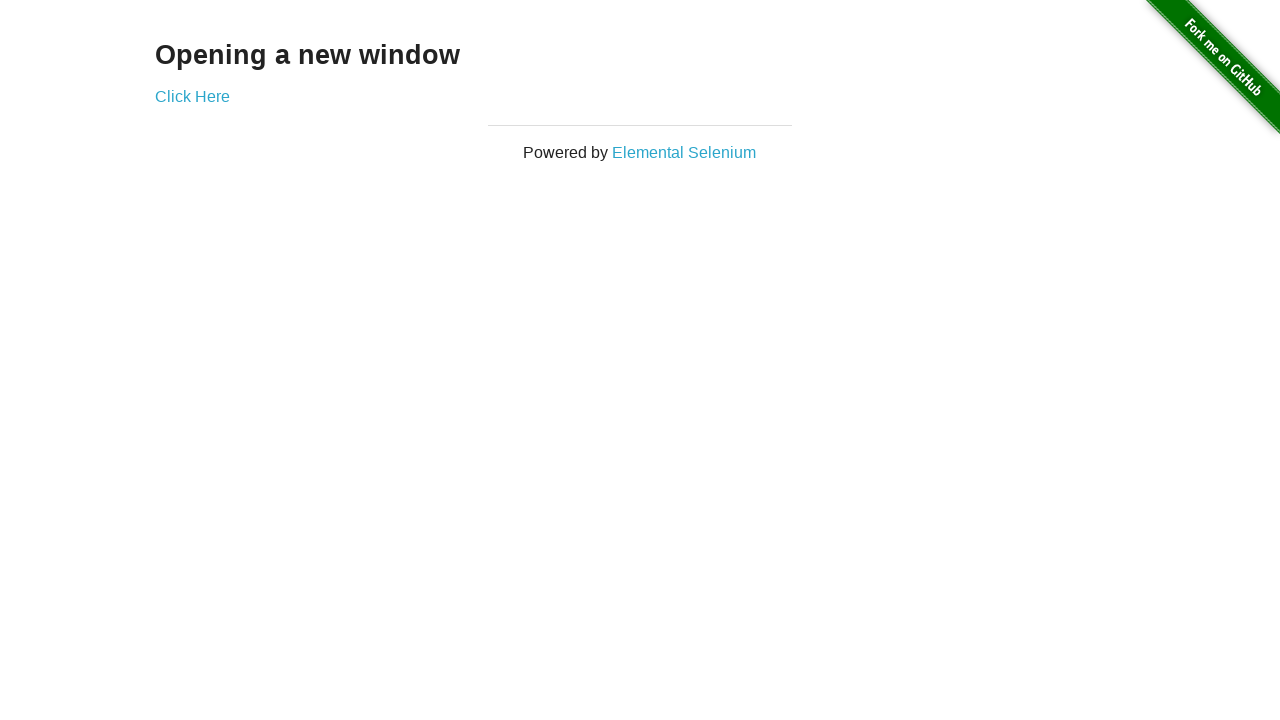

Verified h3 text content is 'Opening a new window'
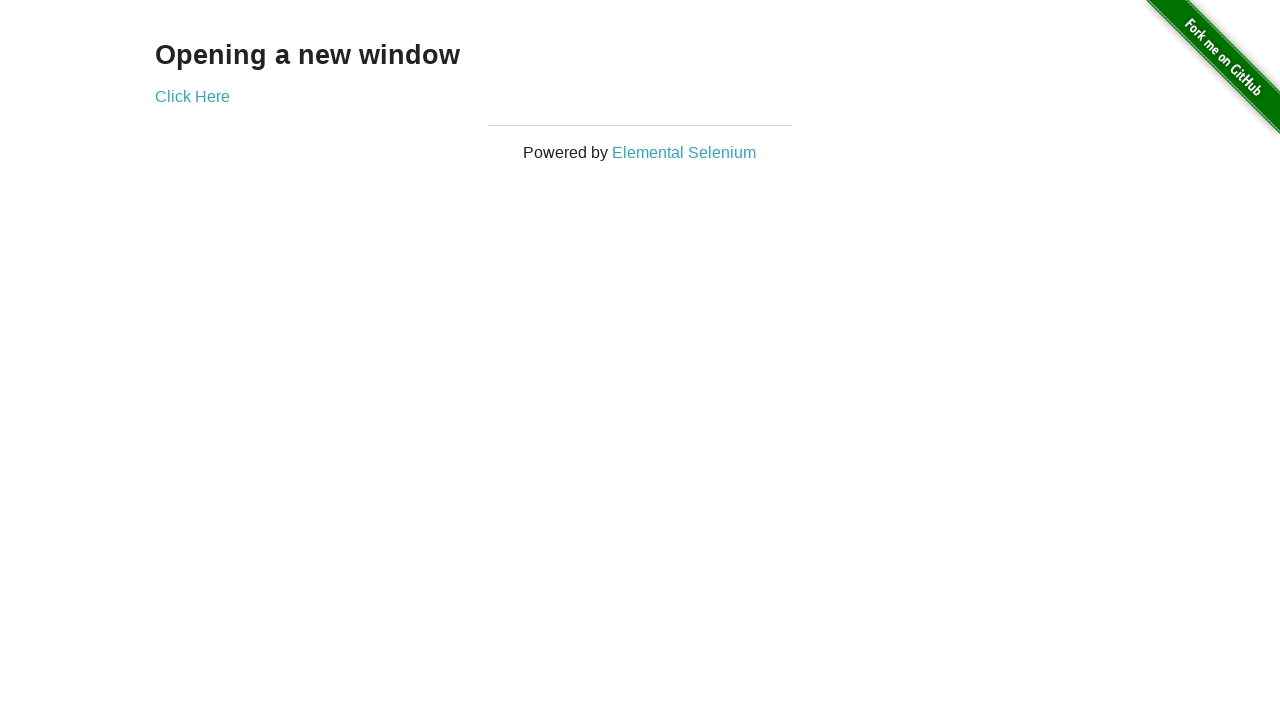

Verified page title is 'The Internet'
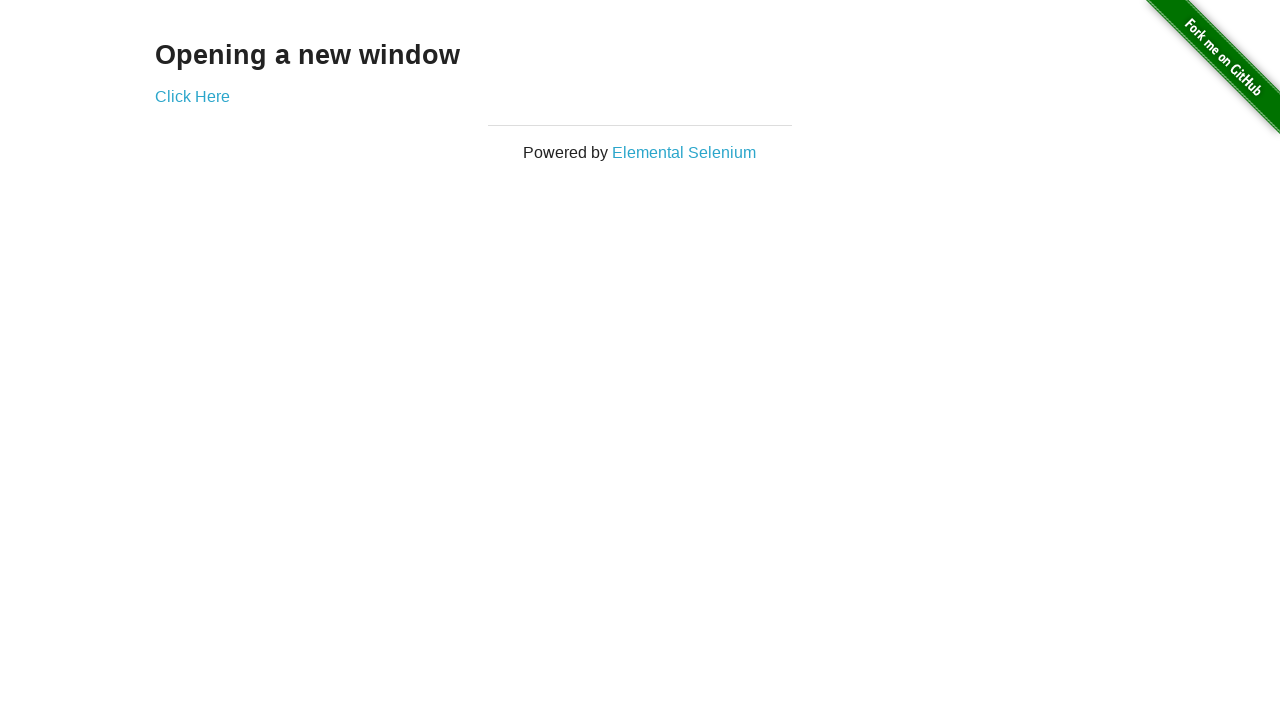

Clicked 'Click Here' link to open a new window at (192, 96) on text=Click Here
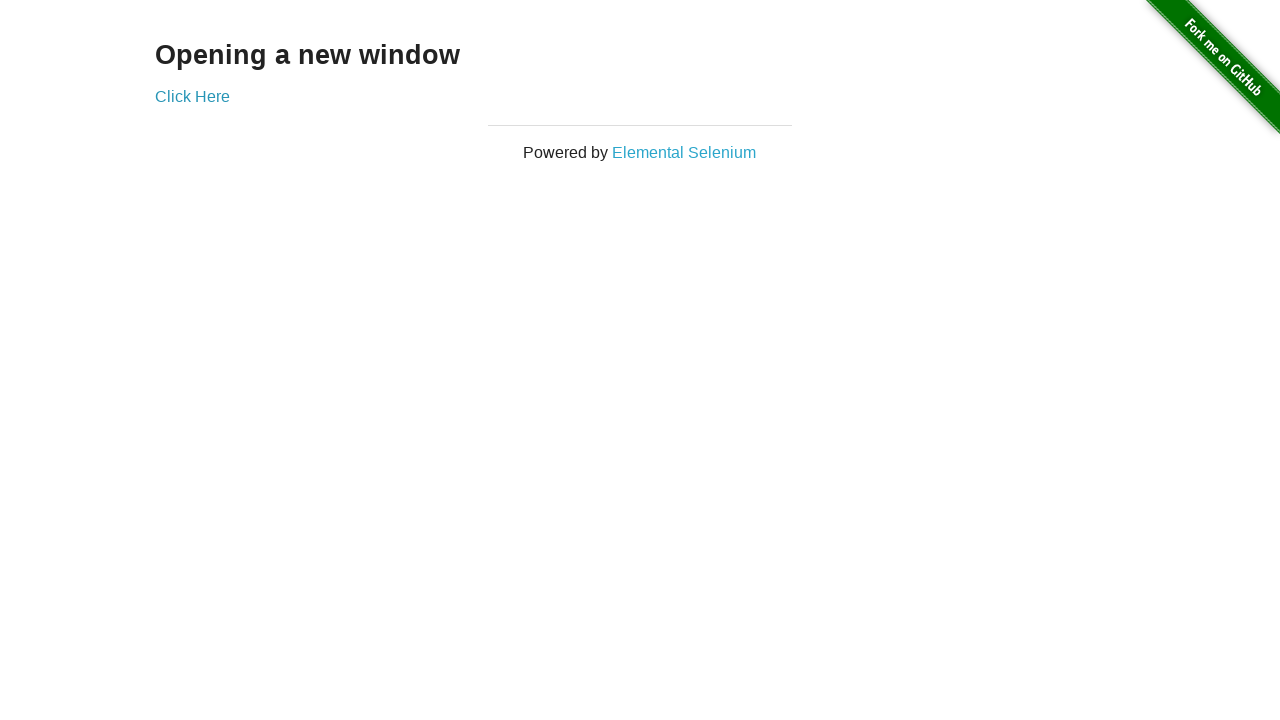

New window loaded and is ready
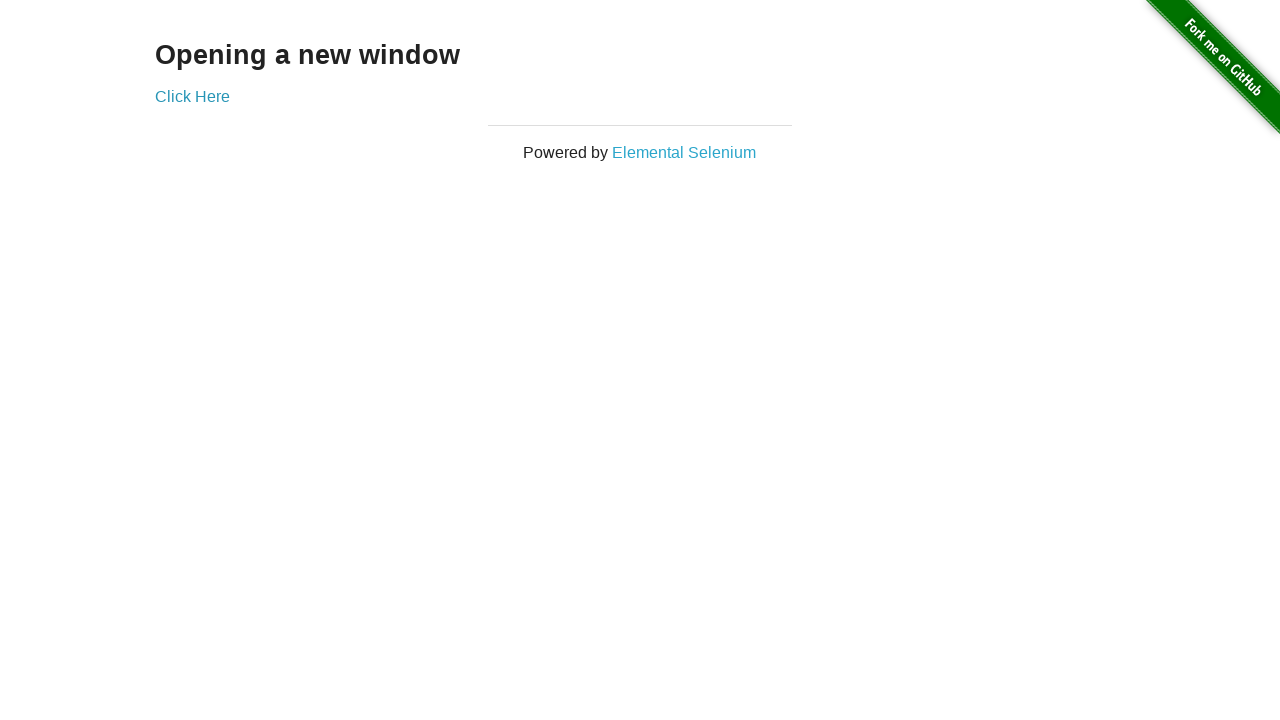

Verified new window title is 'New Window'
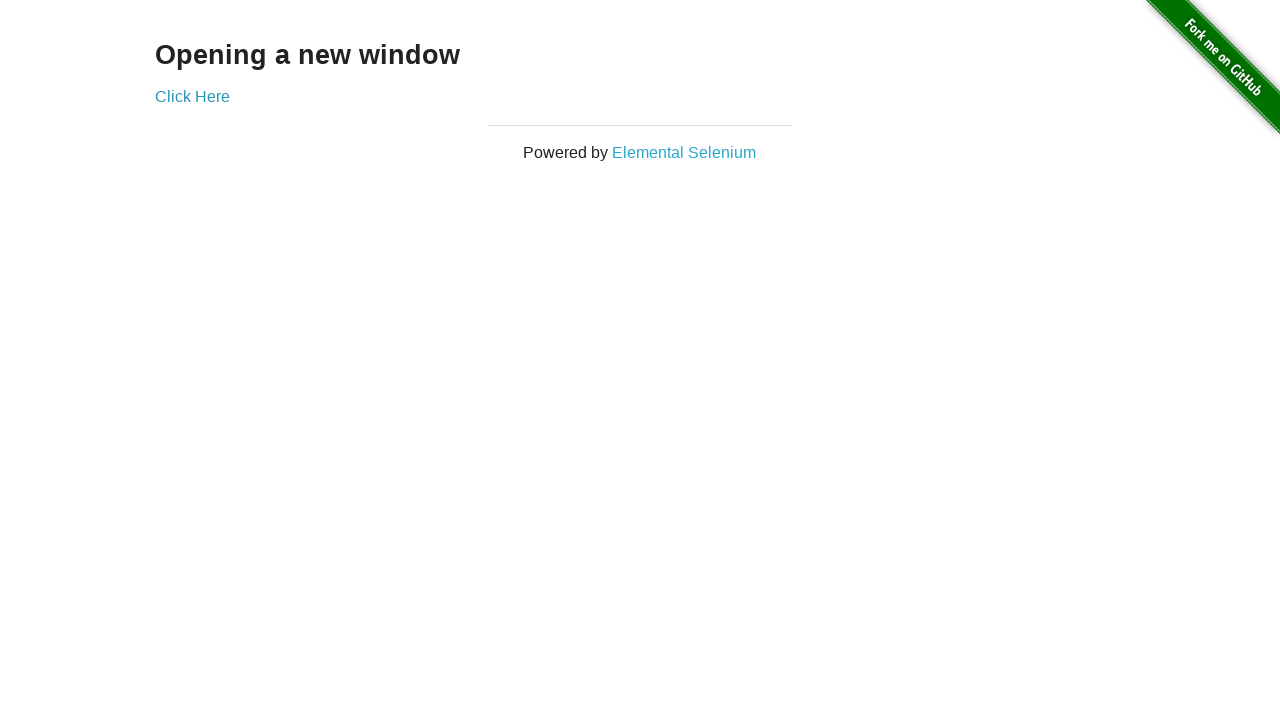

Verified new window h3 text content is 'New Window'
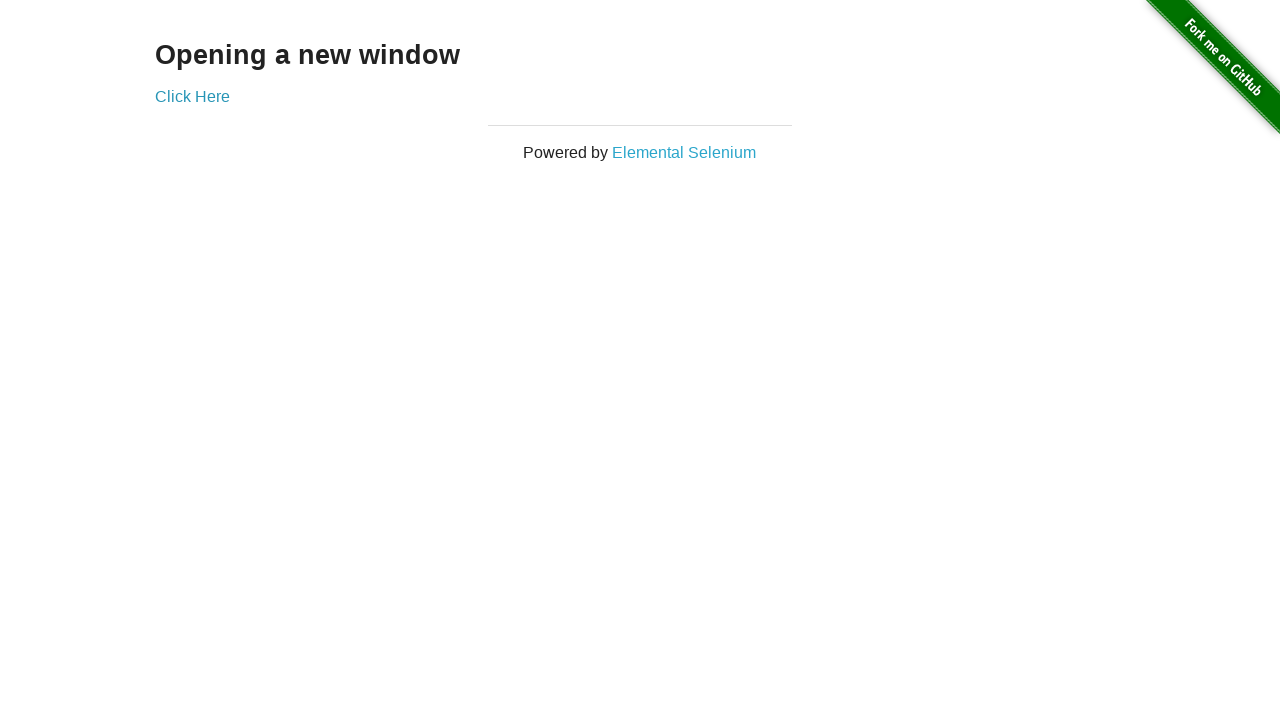

Switched back to original window
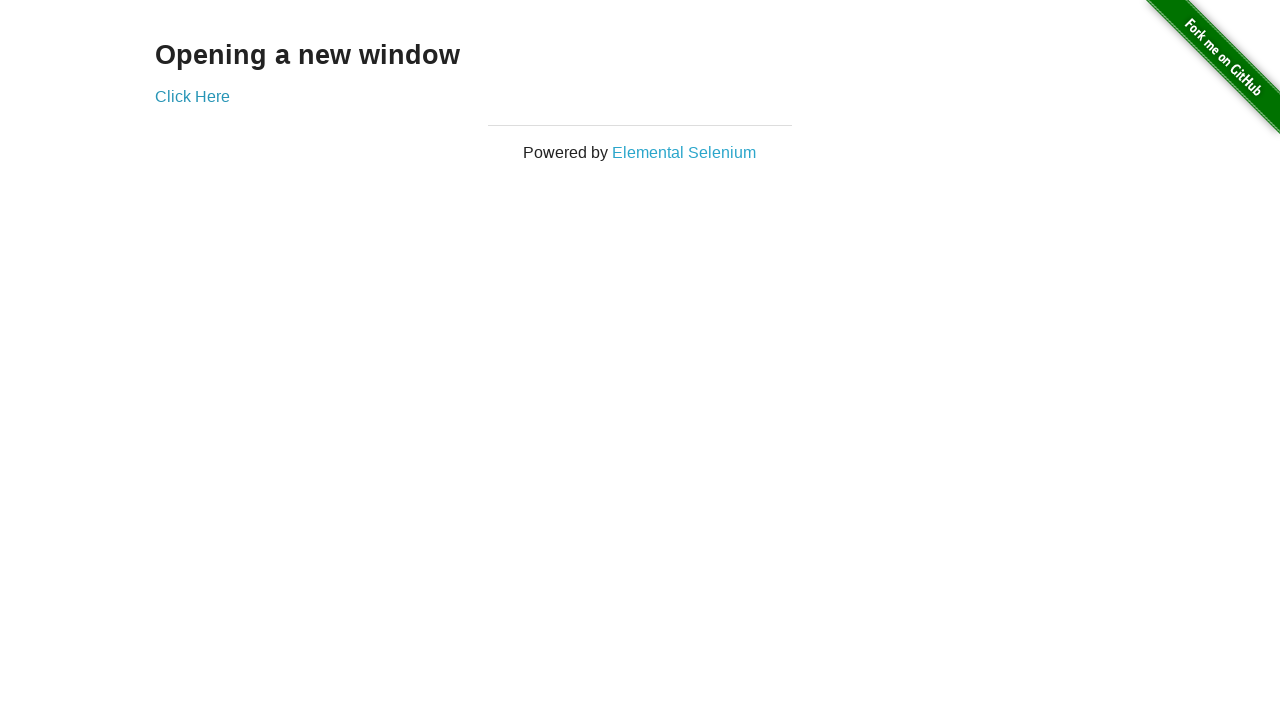

Verified original window title is still 'The Internet'
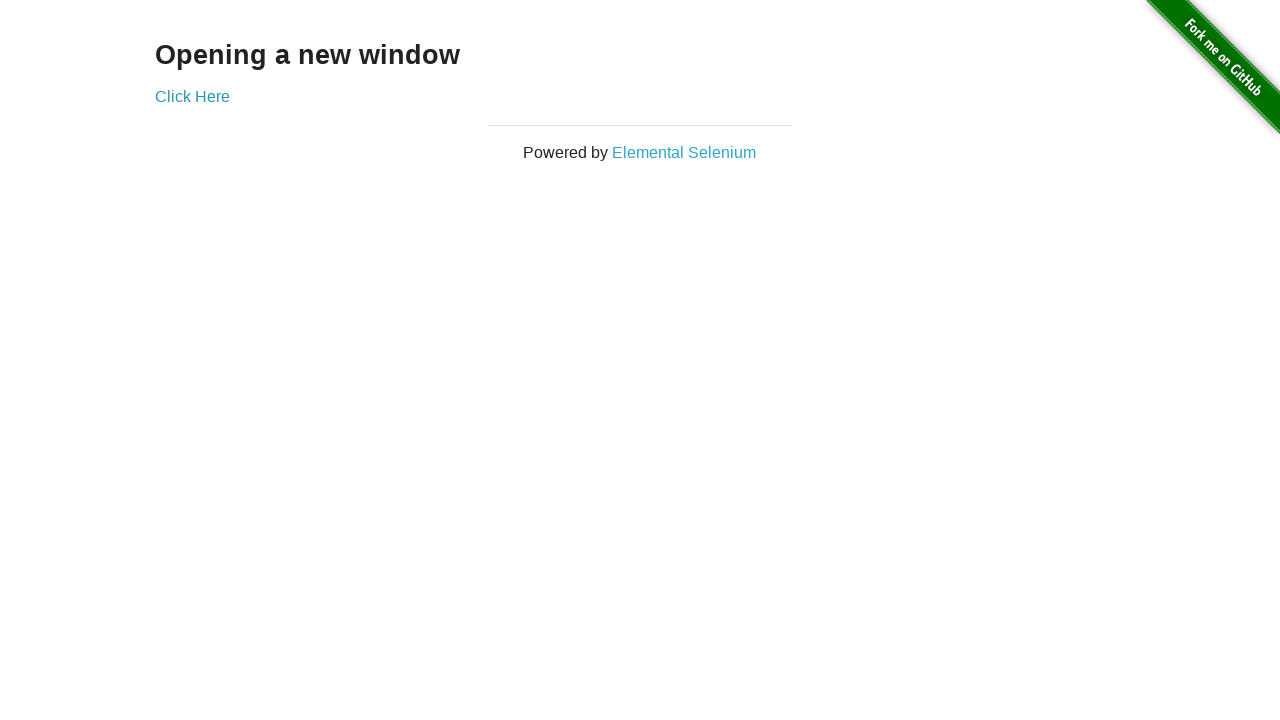

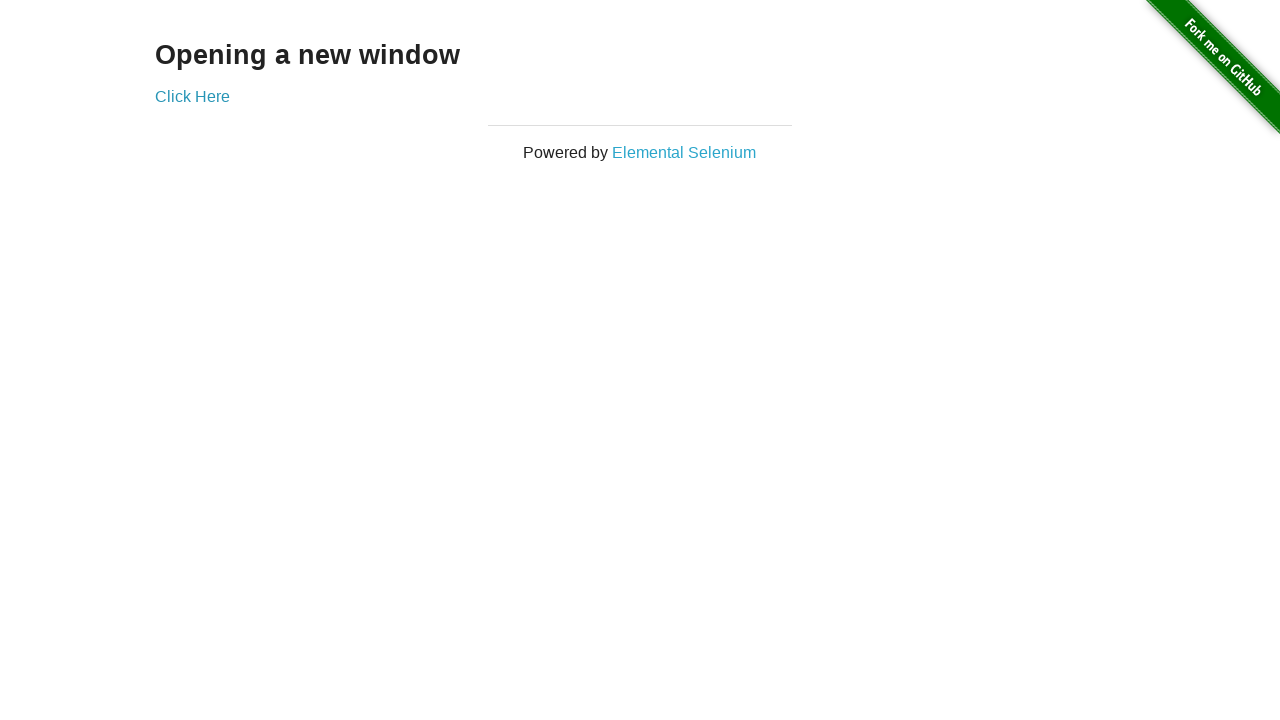